Scrolls to the age field element on the form

Starting URL: https://www.digitalunite.com/practice-webform-learners

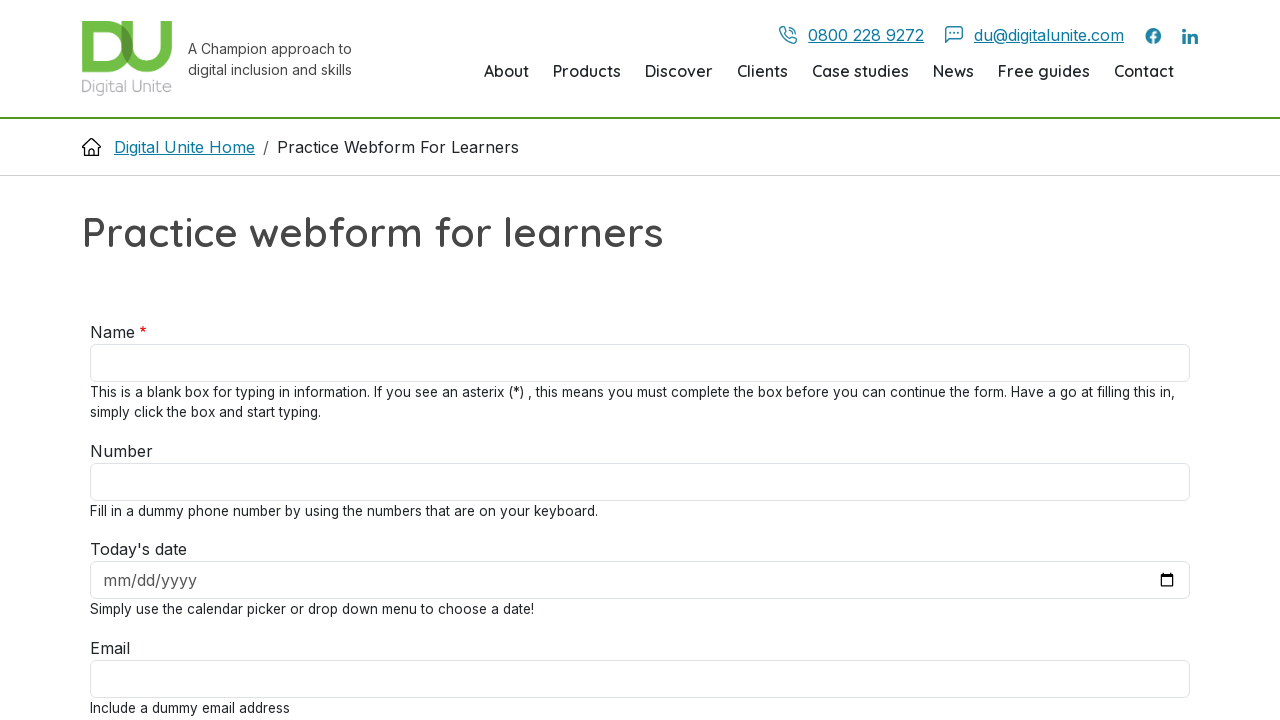

Located the age field element with ID 'edit-age'
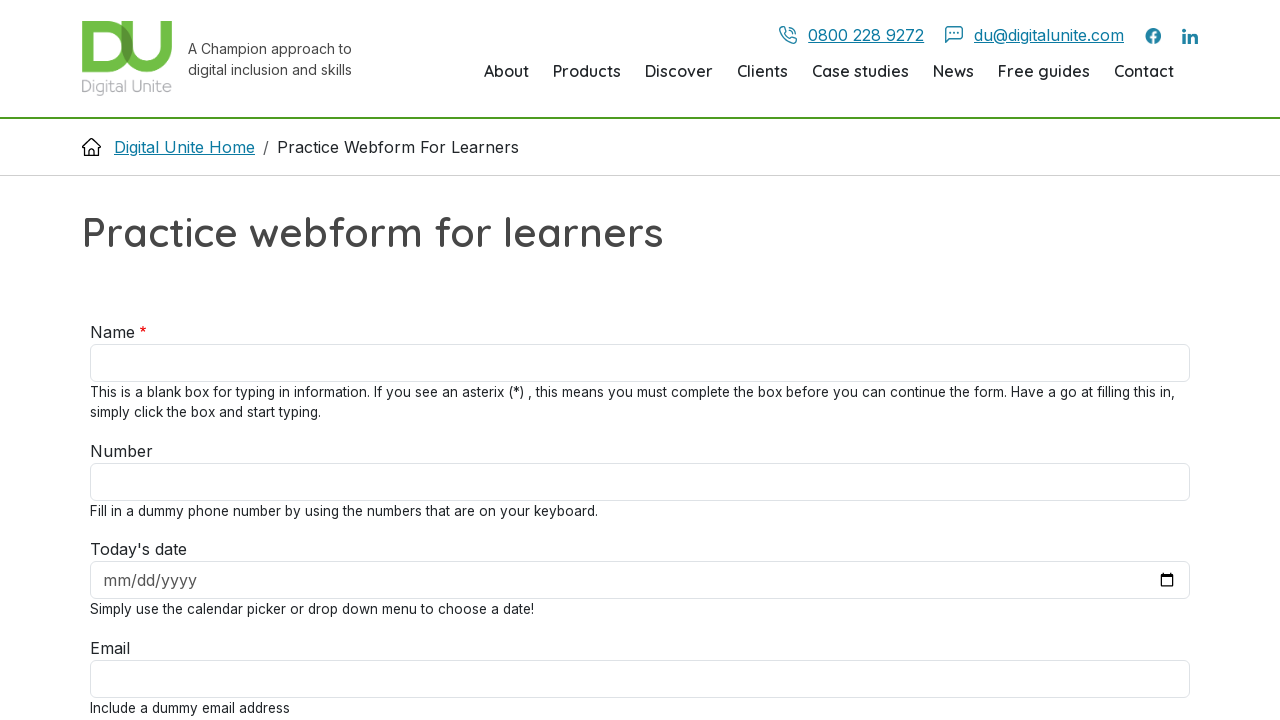

Scrolled to the age field element on the form
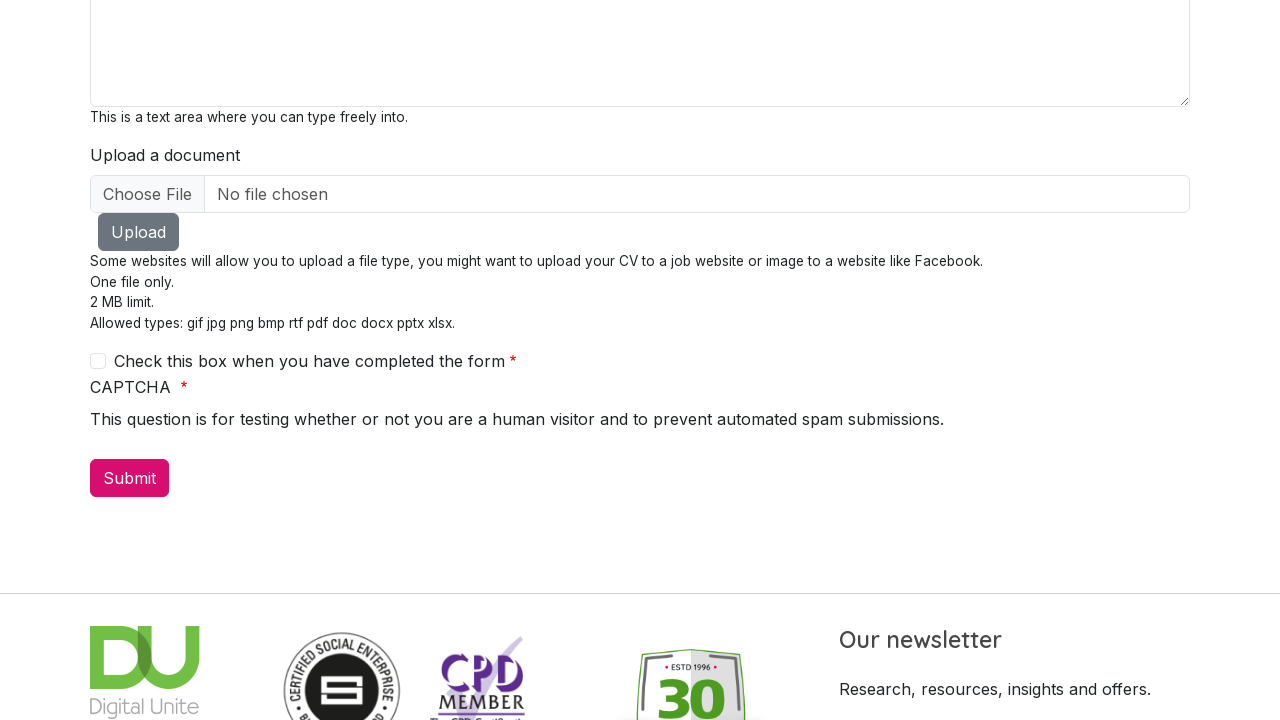

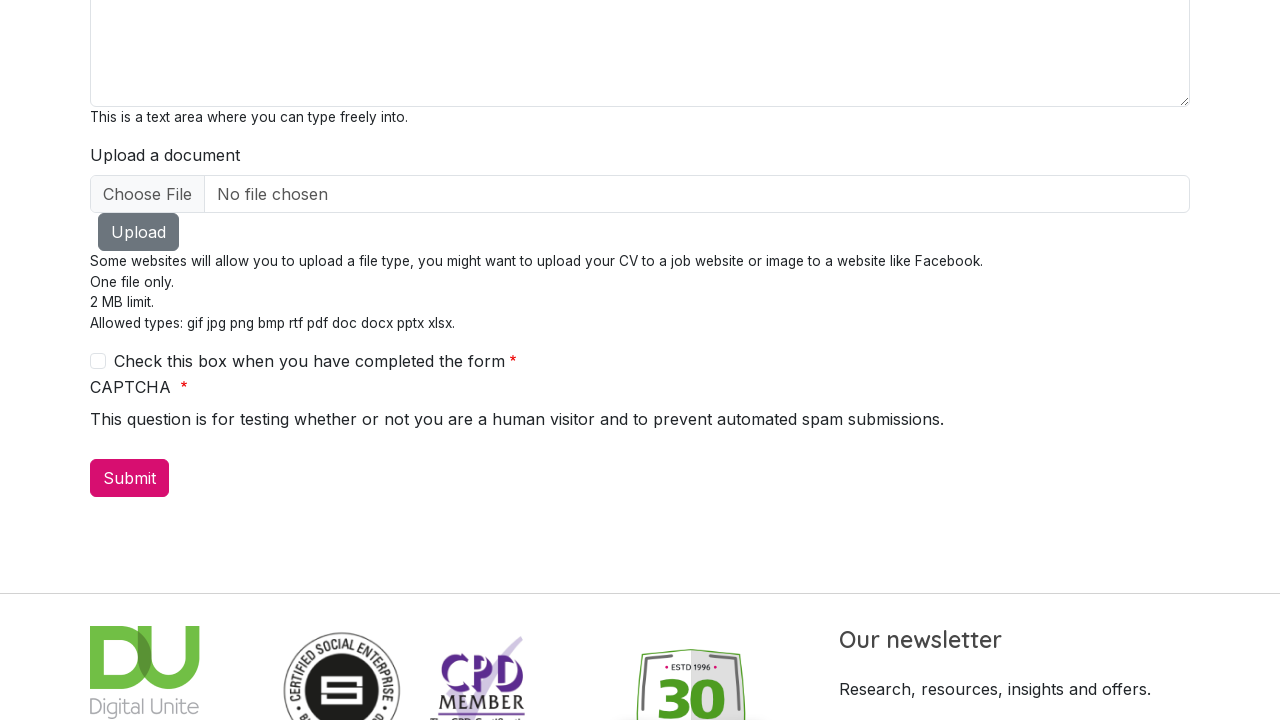